Tests nested frame handling by filling a text field in frame 3 and then checking a checkbox in a nested child frame.

Starting URL: https://ui.vision/demo/webtest/frames/

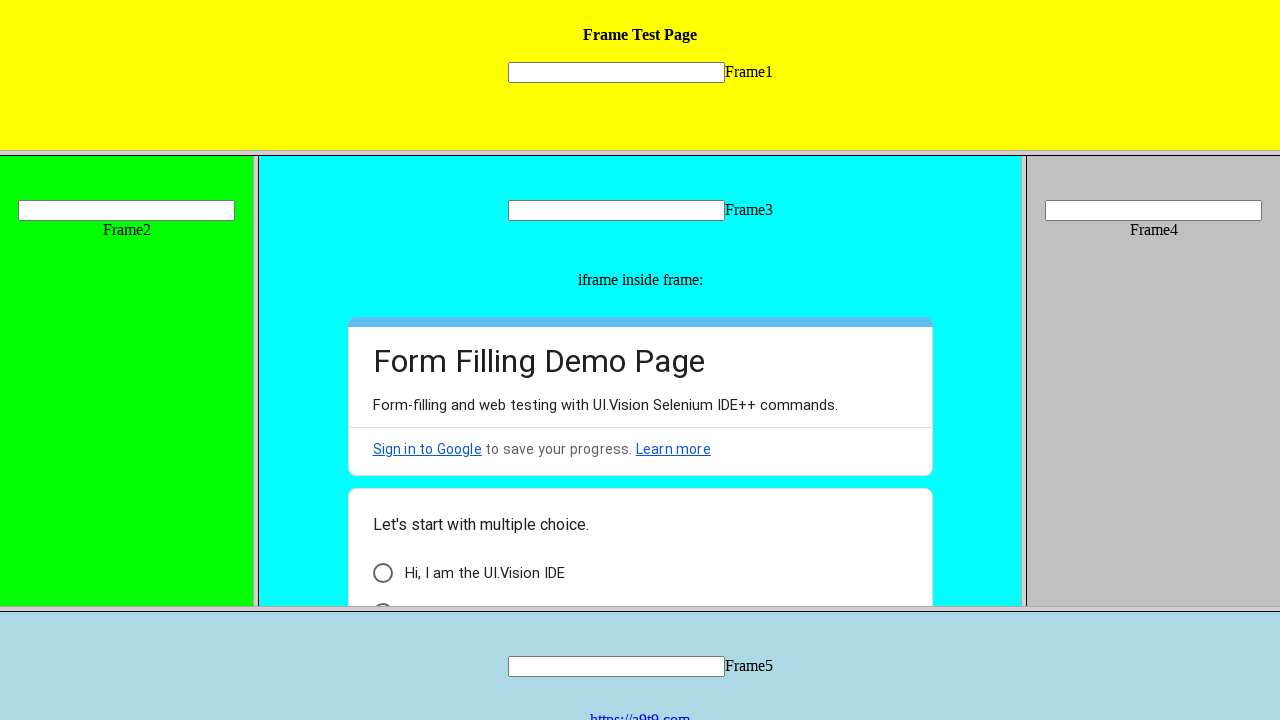

Located frame 3 by URL
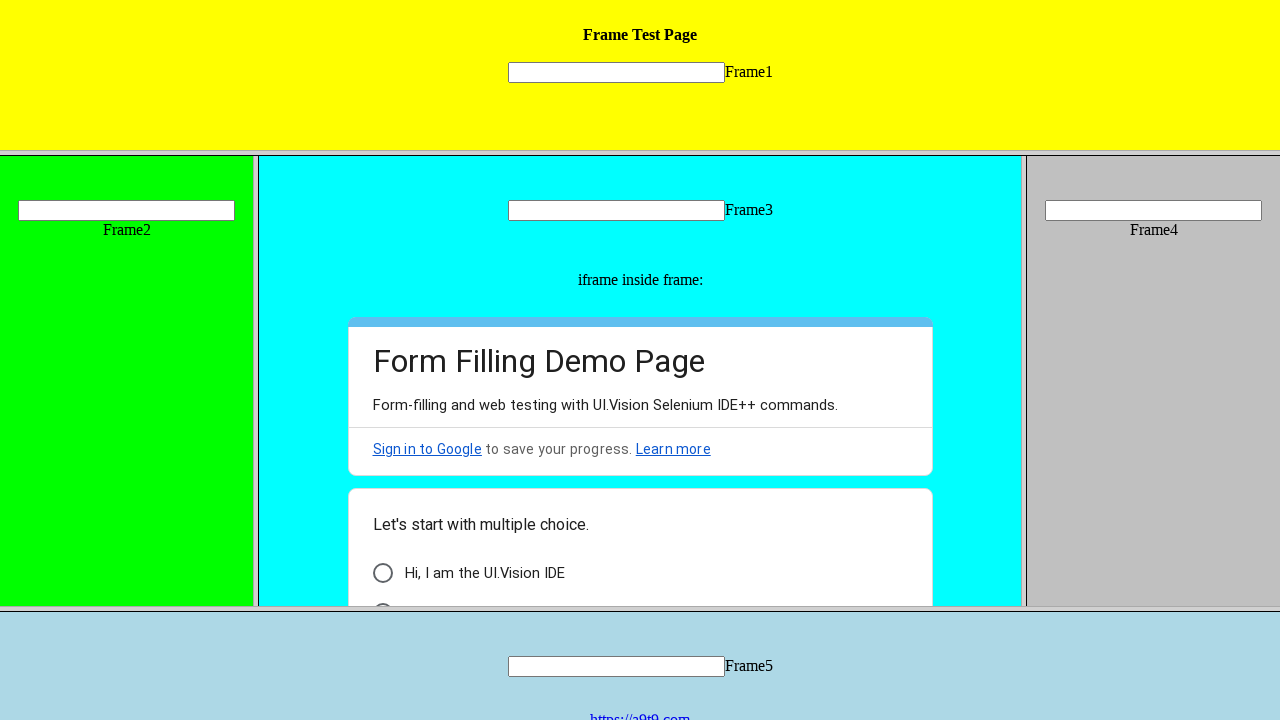

Filled text field in frame 3 with 'Hello World!' on [name='mytext3']
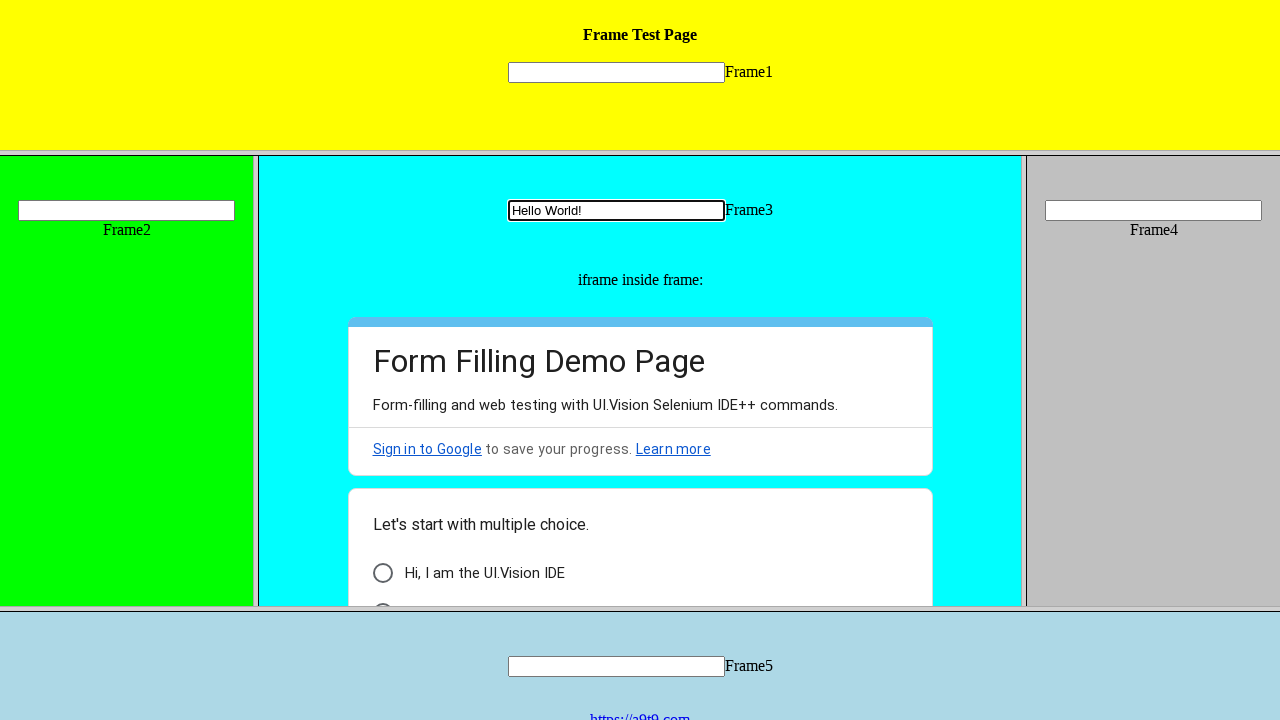

Retrieved child frames from frame 3
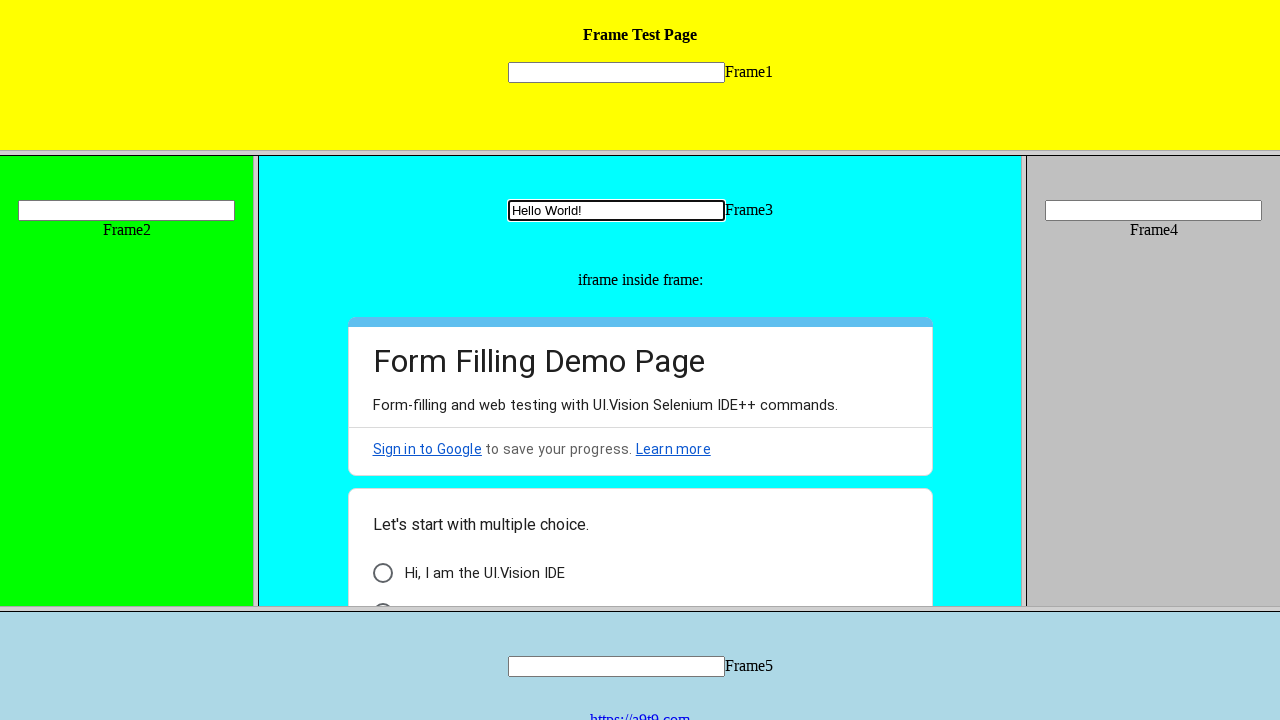

Checked checkbox in nested child frame at (382, 596) on xpath=//*[@id='i9']/div[3]/div
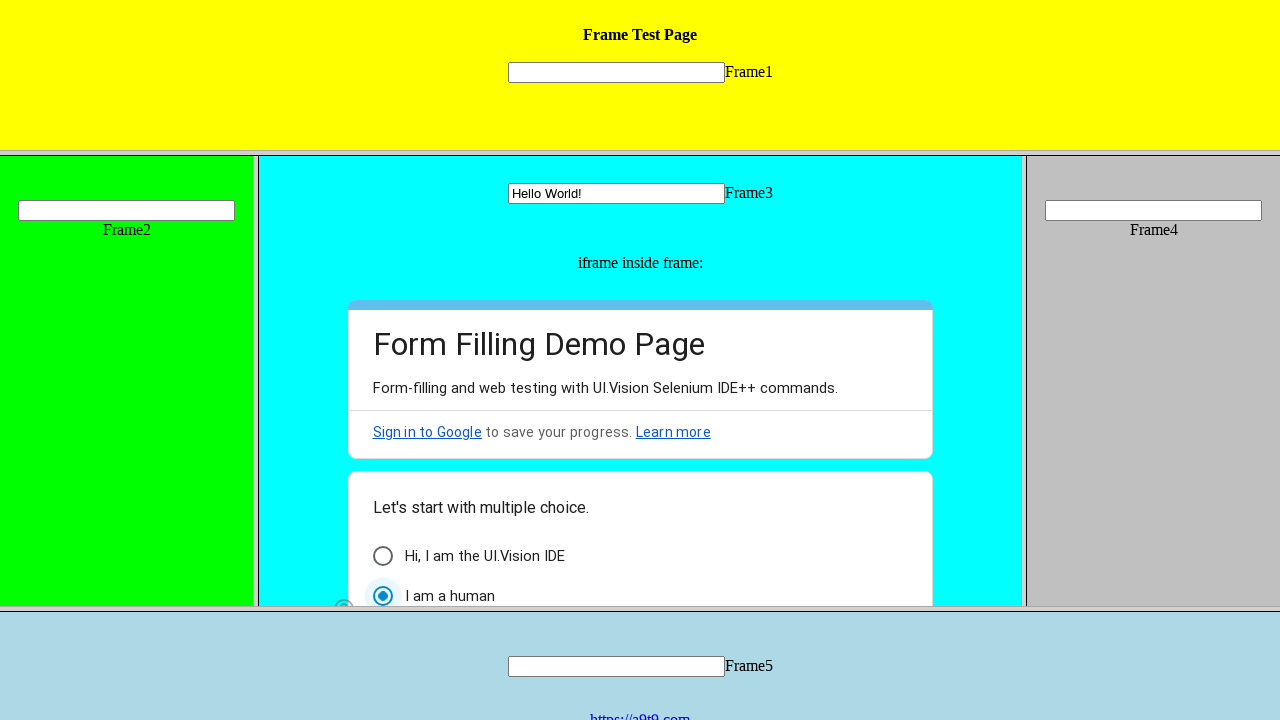

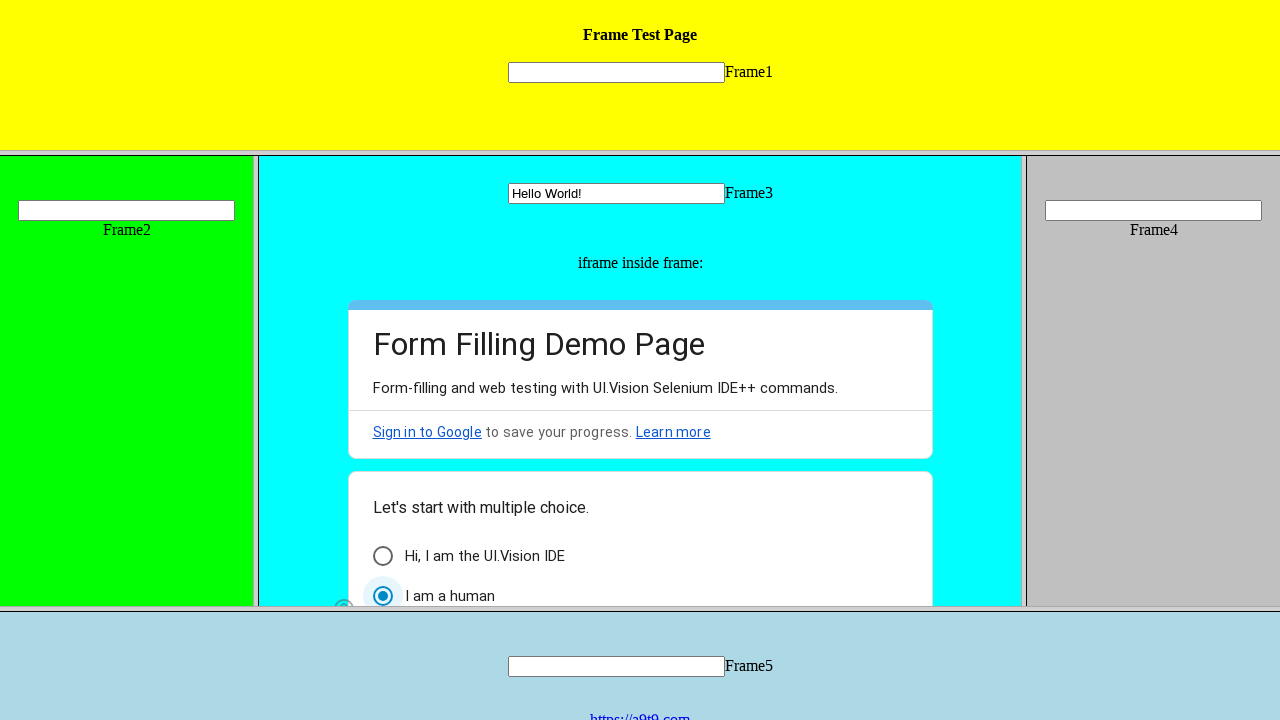